Navigates to JPL Space page and clicks the full image button to view the featured image

Starting URL: https://data-class-jpl-space.s3.amazonaws.com/JPL_Space/index.html

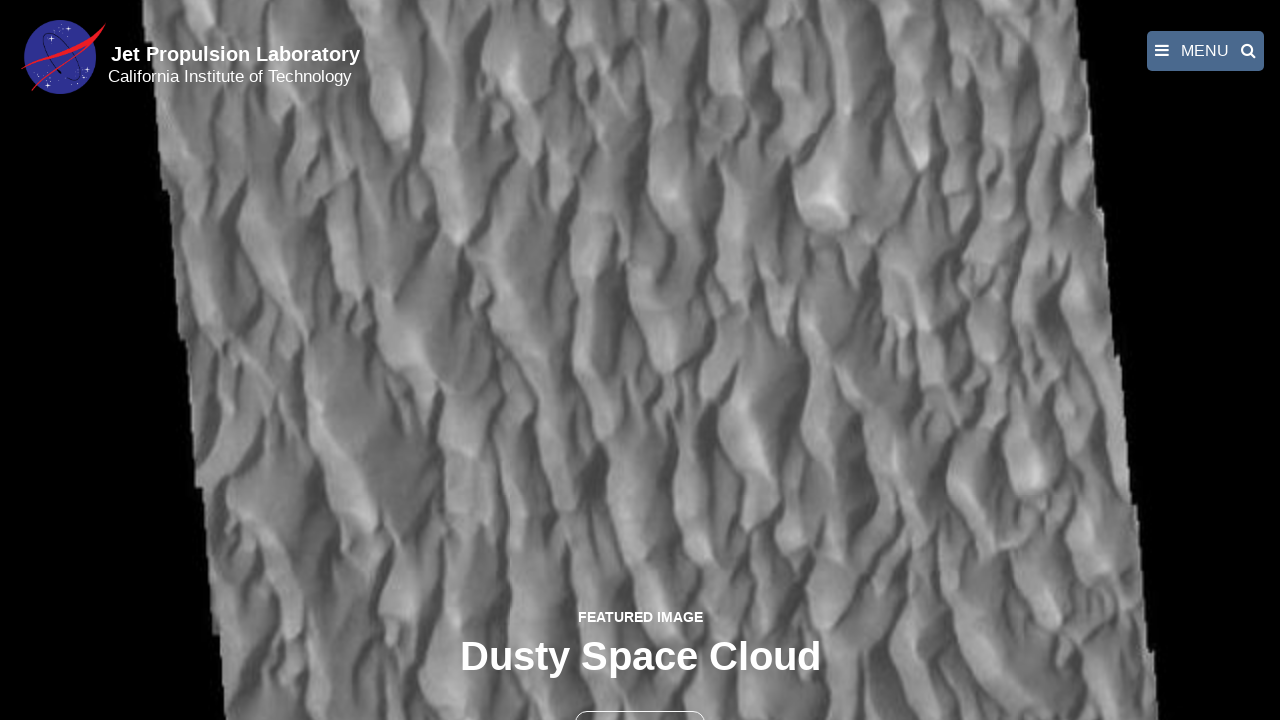

Navigated to JPL Space page
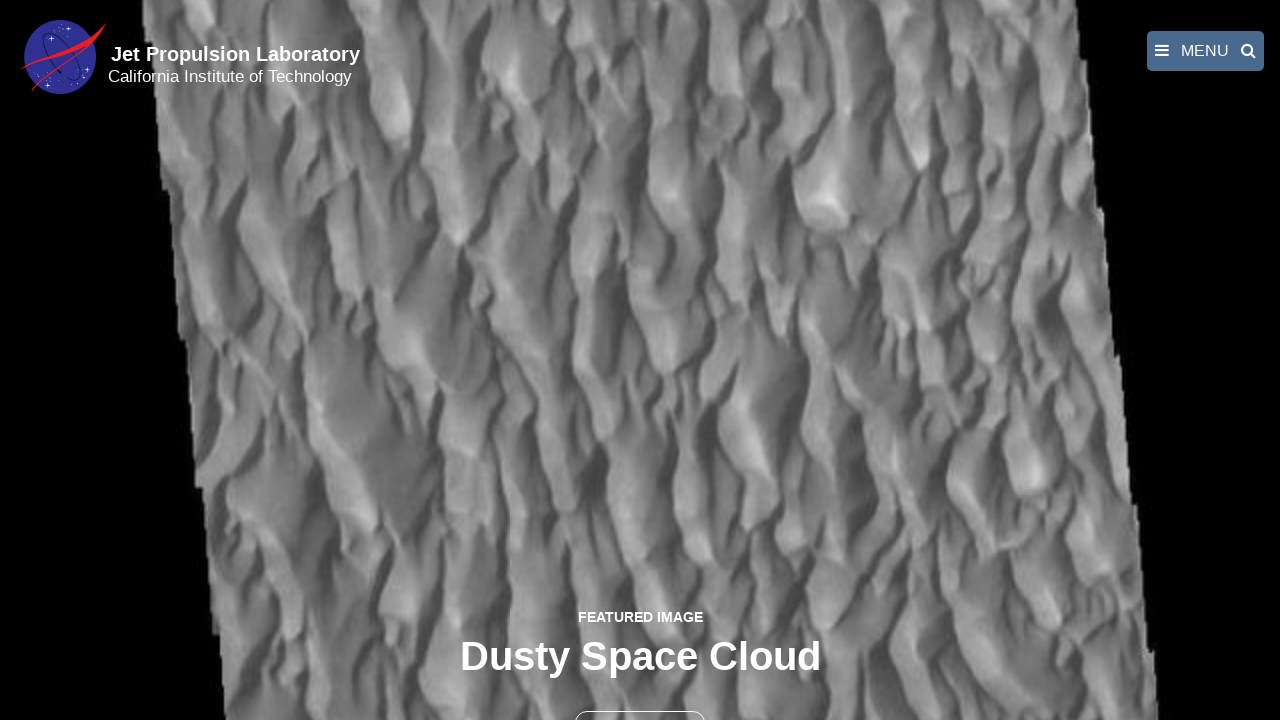

Clicked the full image button to view featured image at (640, 699) on button >> nth=1
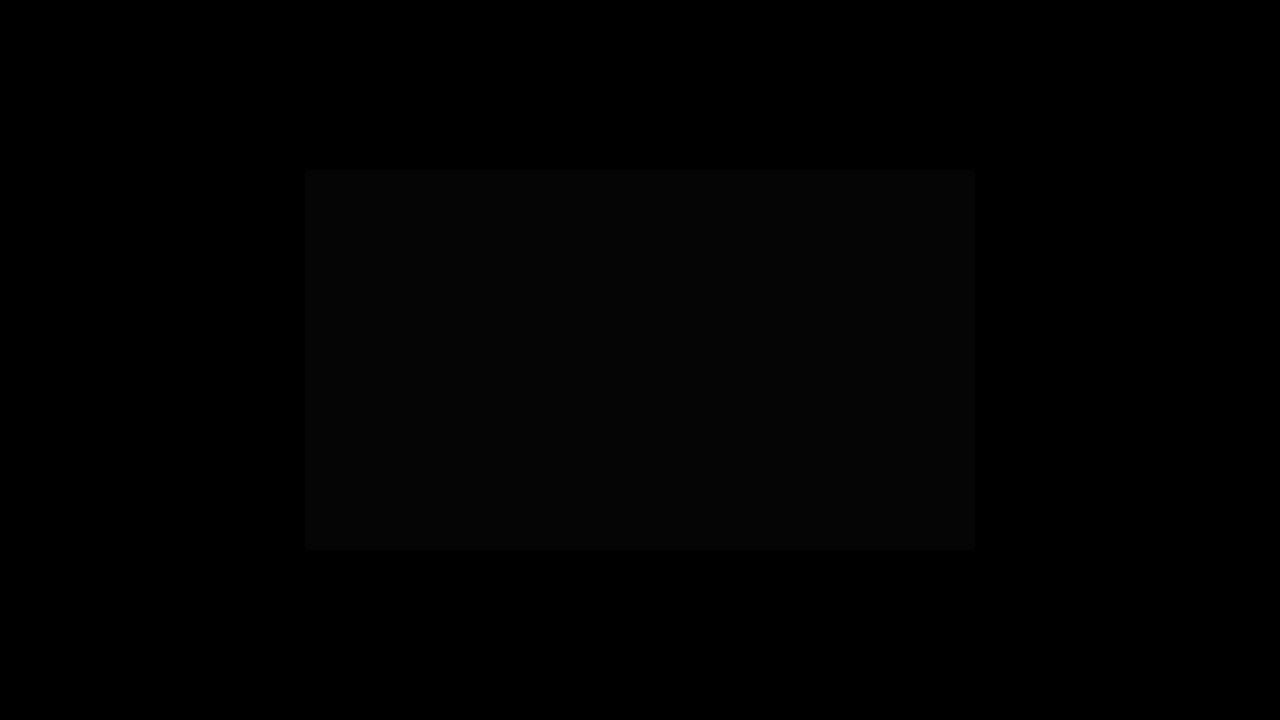

Featured image loaded in fancybox viewer
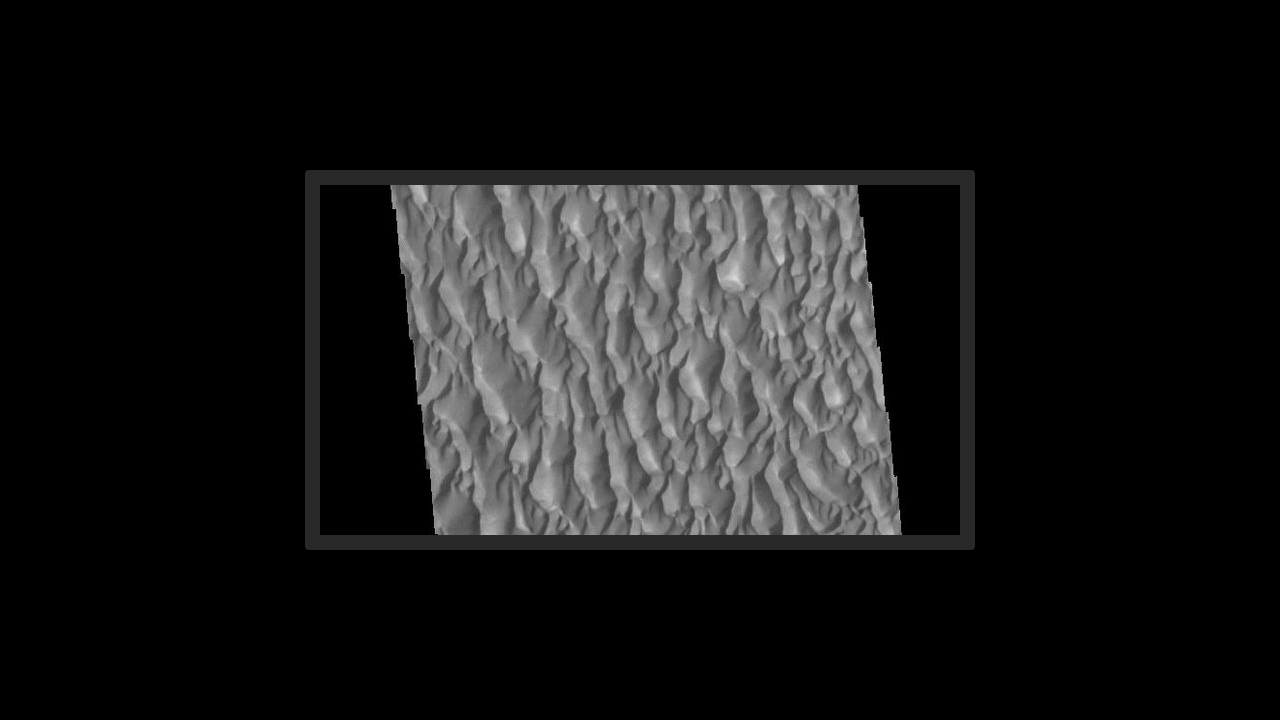

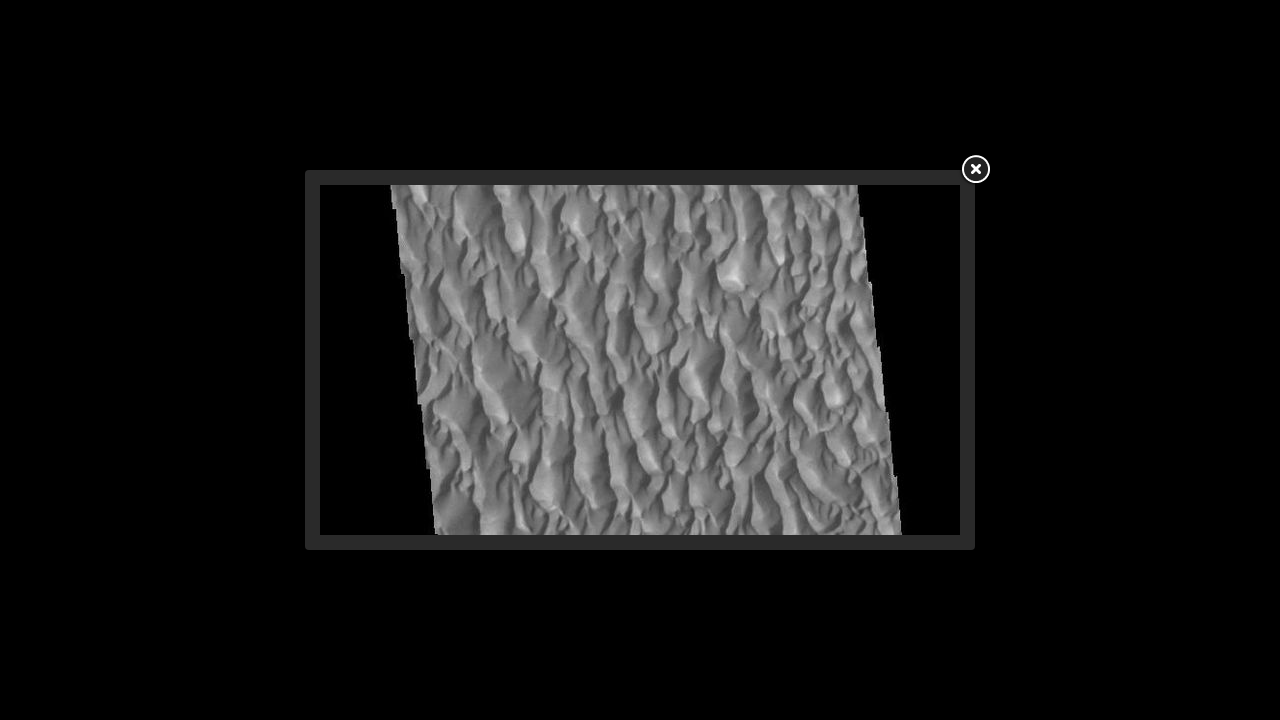